Tests radio button functionality by selecting a radio button and verifying its selection state on a locator practice page

Starting URL: https://tech-training-qacircle.github.io/locator-practice/src/locatorPractice.html

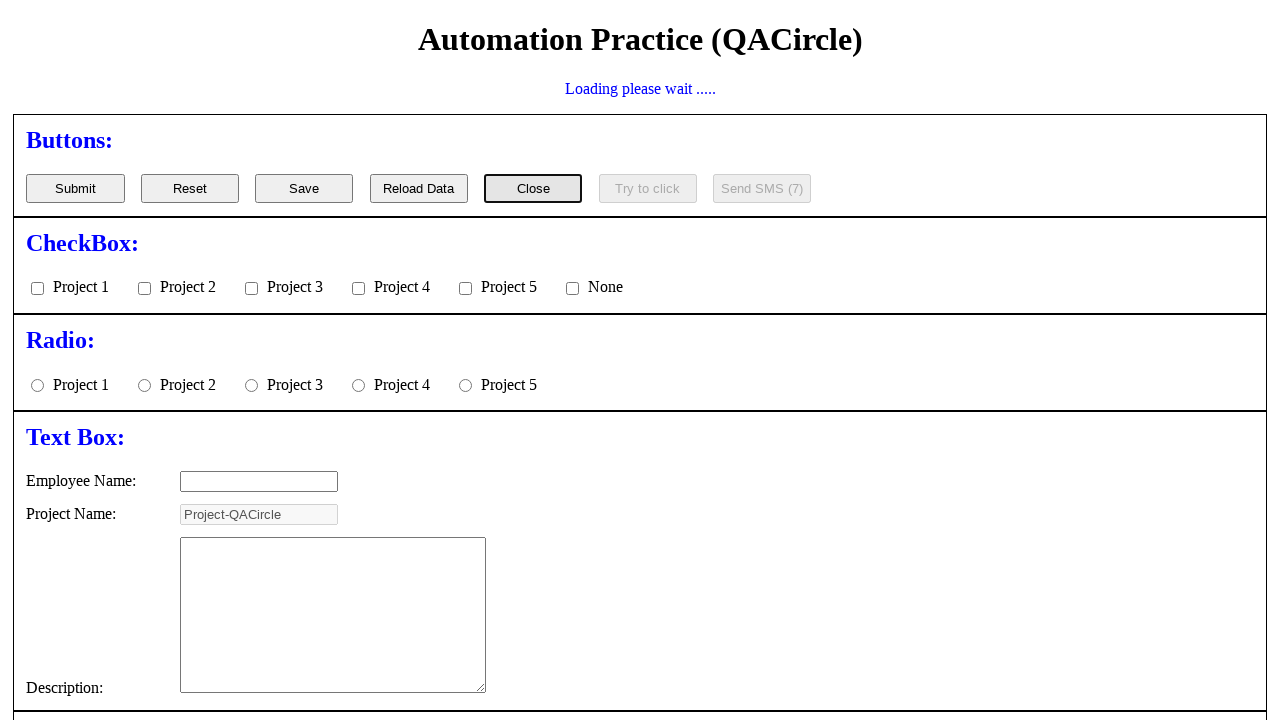

Clicked radio button with value 'project-4' at (359, 386) on input[type='radio'][value='project-4']
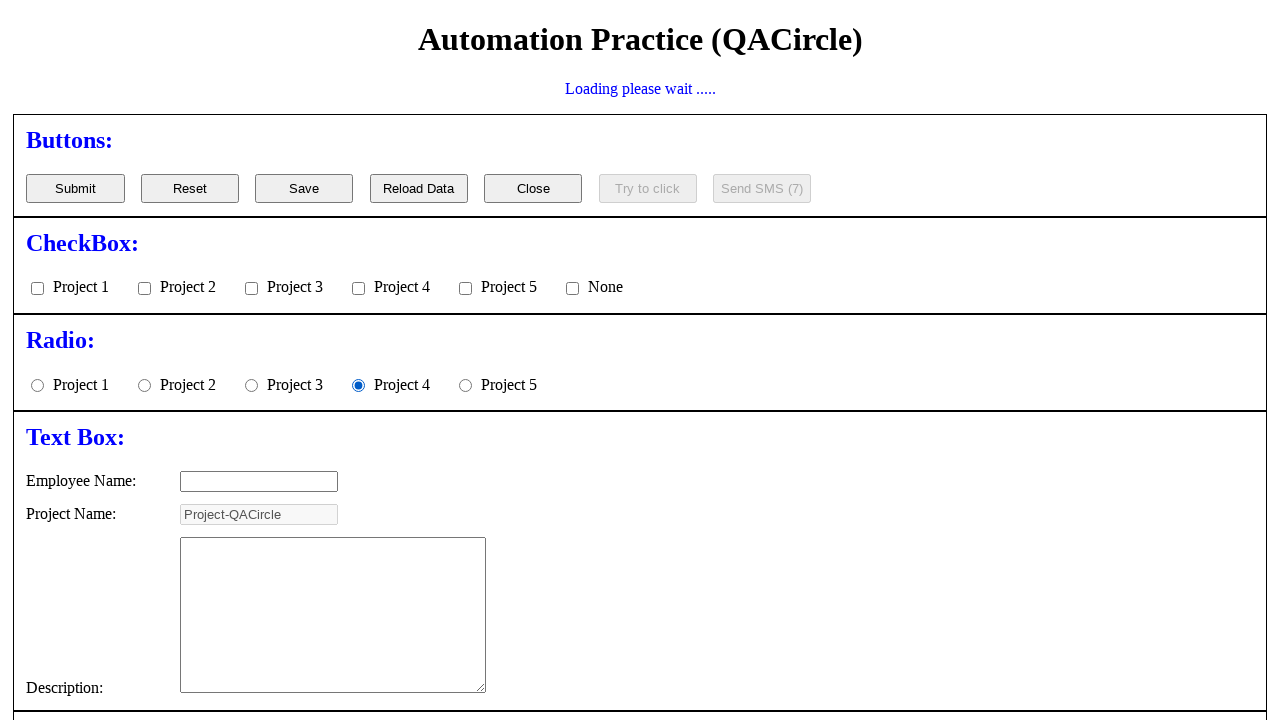

Verified radio button 'project-4' is selected
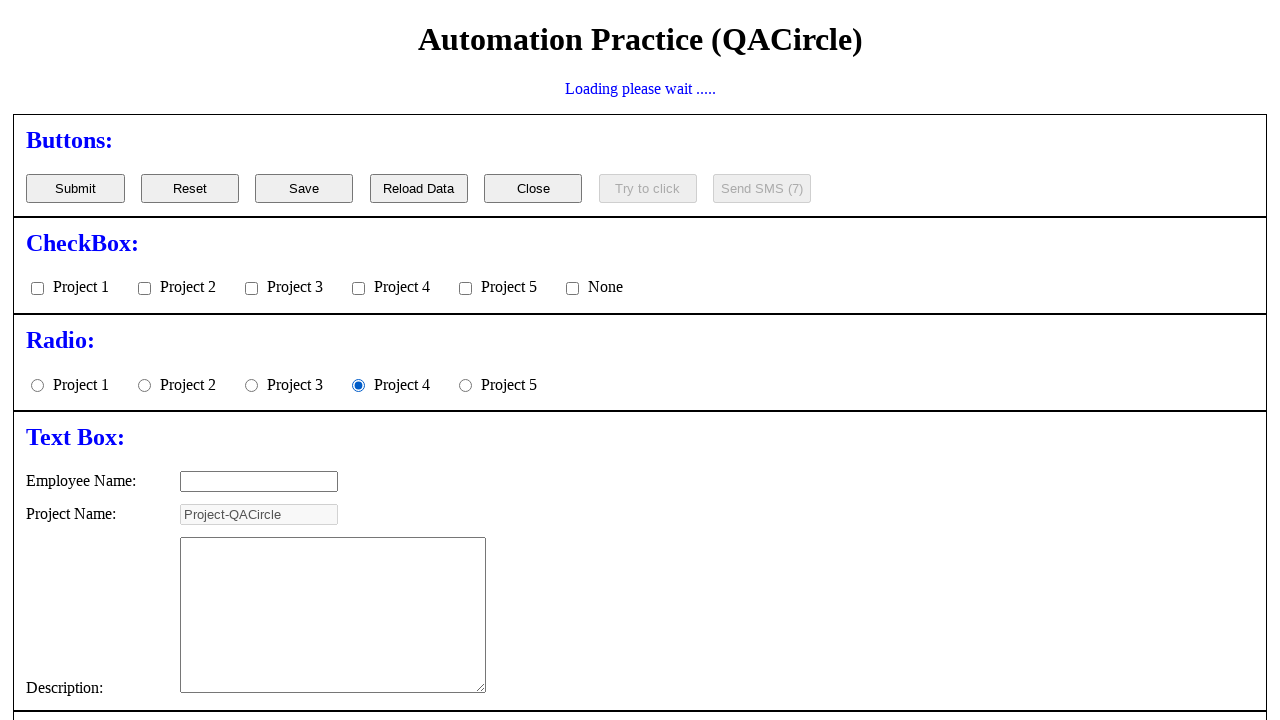

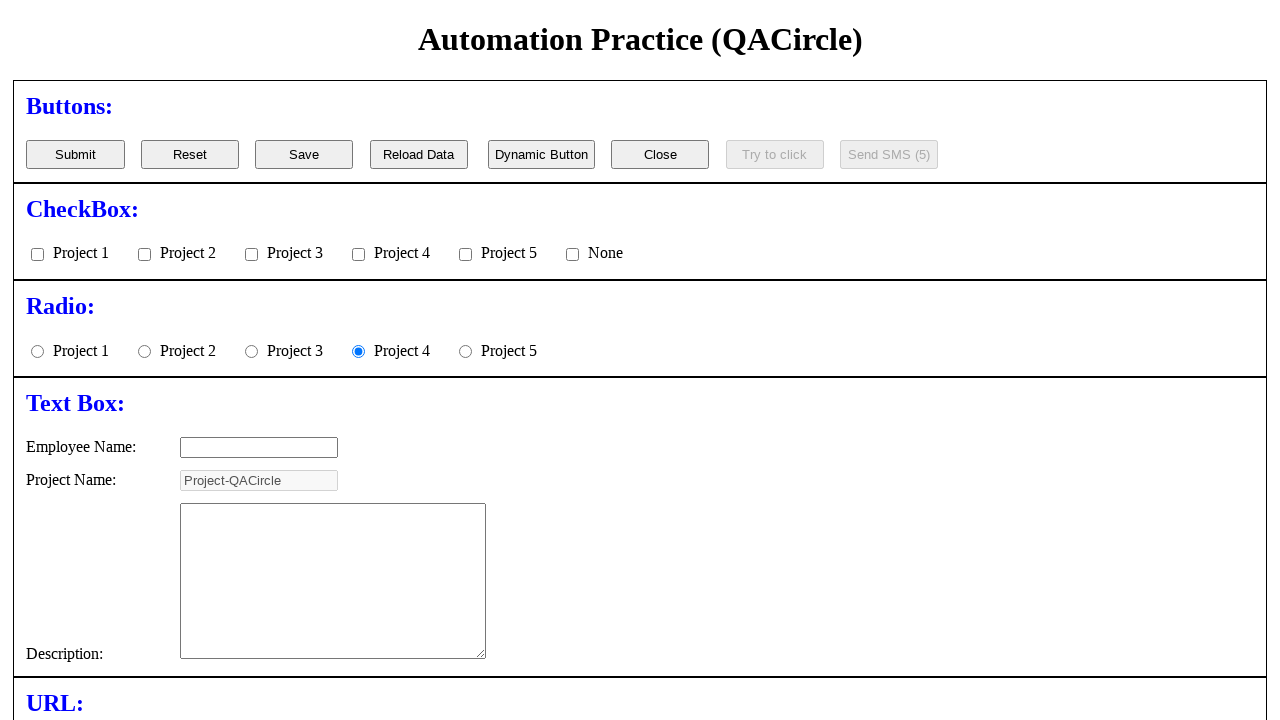